Tests payment decline scenario by submitting payment with a card that triggers decline response

Starting URL: https://sandbox.cardpay.com/MI/cardpayment2.html?orderXml=PE9SREVSIFdBTExFVF9JRD0nODI5OScgT1JERVJfTlVNQkVSPSc0NTgyMTEnIEFNT1VOVD0nMjkxLjg2JyBDVVJSRU5DWT0nRVVSJyAgRU1BSUw9J2N1c3RvbWVyQGV4YW1wbGUuY29tJz4KPEFERFJFU1MgQ09VTlRSWT0nVVNBJyBTVEFURT0nTlknIFpJUD0nMTAwMDEnIENJVFk9J05ZJyBTVFJFRVQ9JzY3NyBTVFJFRVQnIFBIT05FPSc4NzY5OTA5MCcgVFlQRT0nQklMTElORycvPgo8L09SREVSPg==&sha512=998150a2b27484b776a1628bfe7505a9cb430f276dfa35b14315c1c8f03381a90490f6608f0dcff789273e05926cd782e1bb941418a9673f43c47595aa7b8b0d

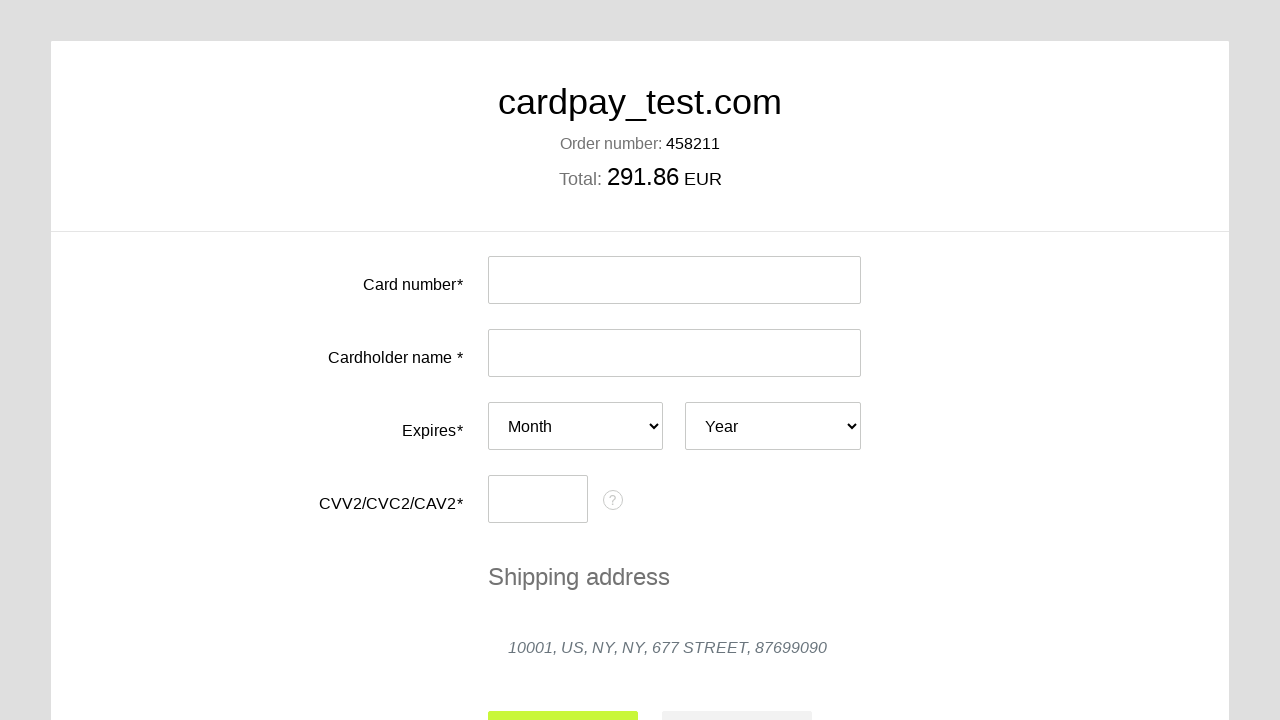

Filled cardholder name with 'AAA AAA' on #input-card-holder
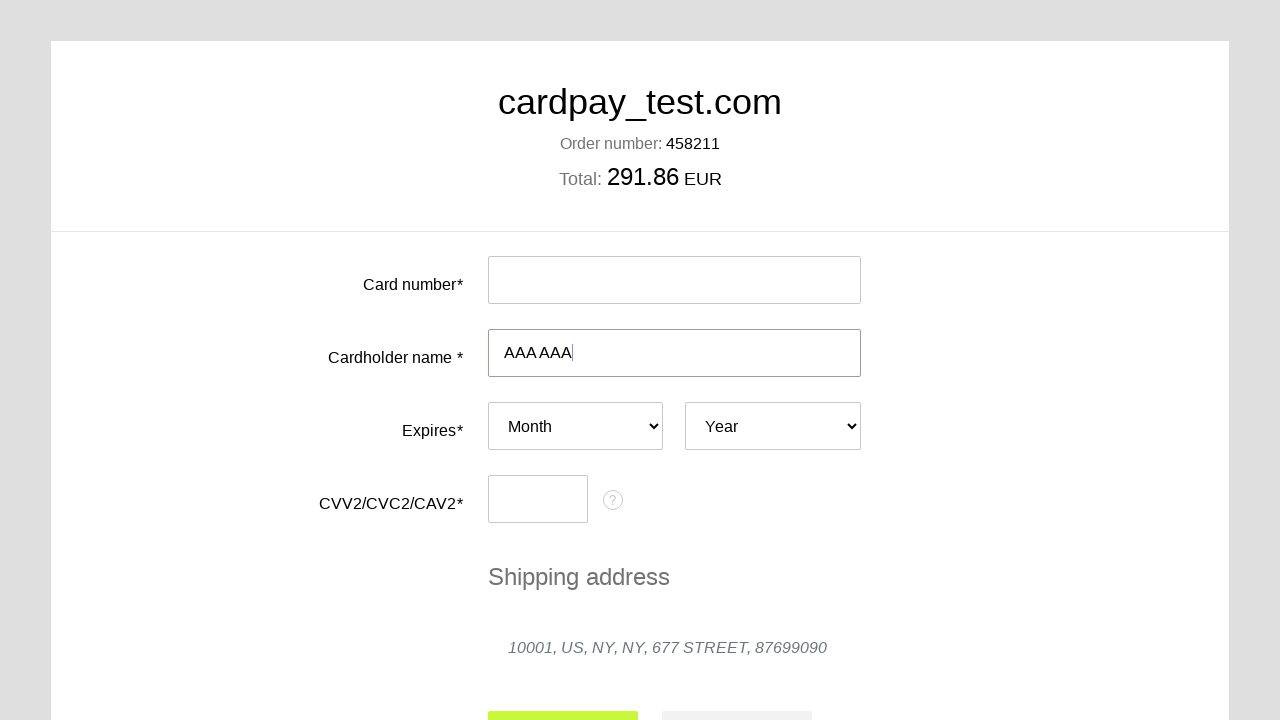

Filled card number with decline-trigger card '5555555555554477' on #input-card-number
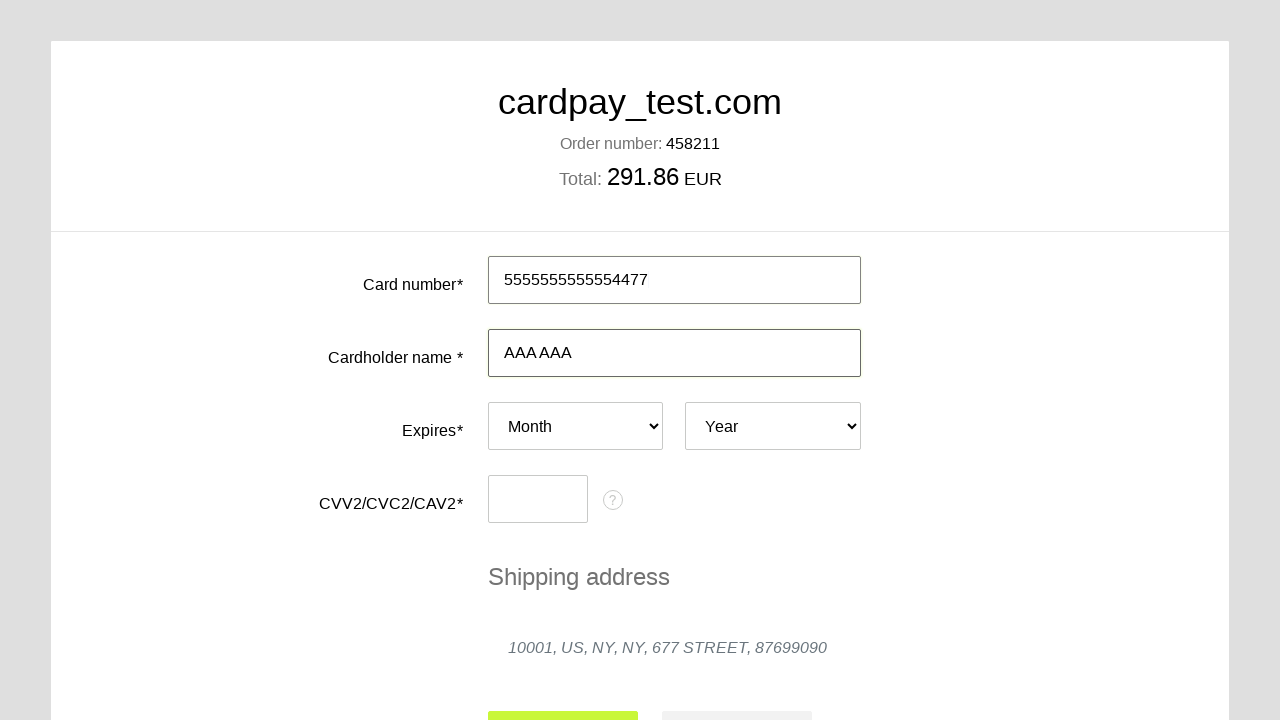

Selected expiry month (index 8) on #card-expires-month
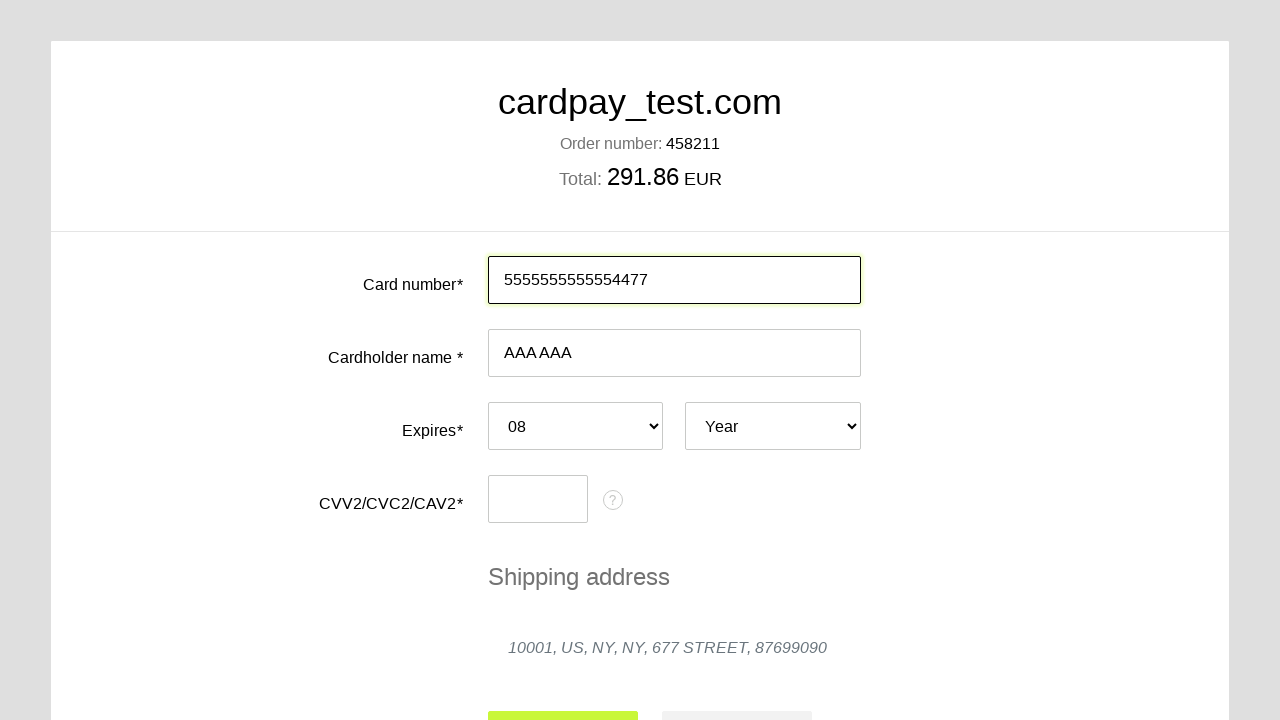

Selected expiry year (index 1) on #card-expires-year
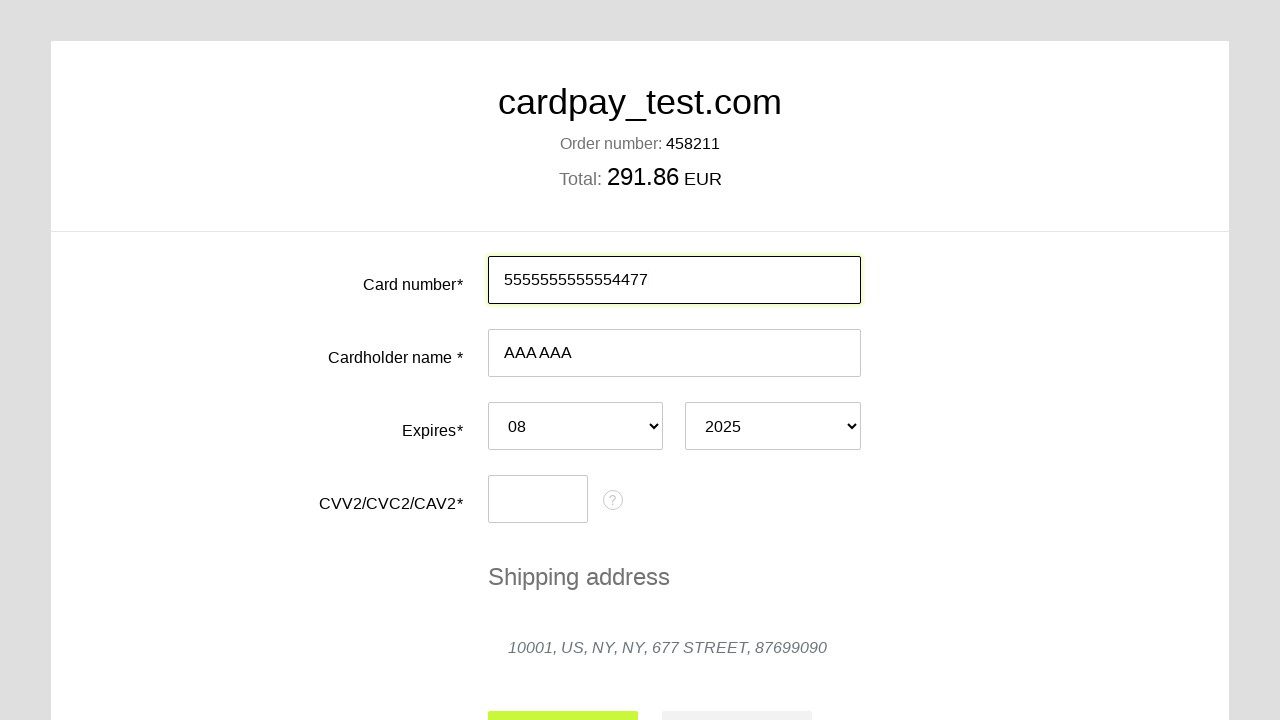

Filled CVV with '111' on #input-card-cvc
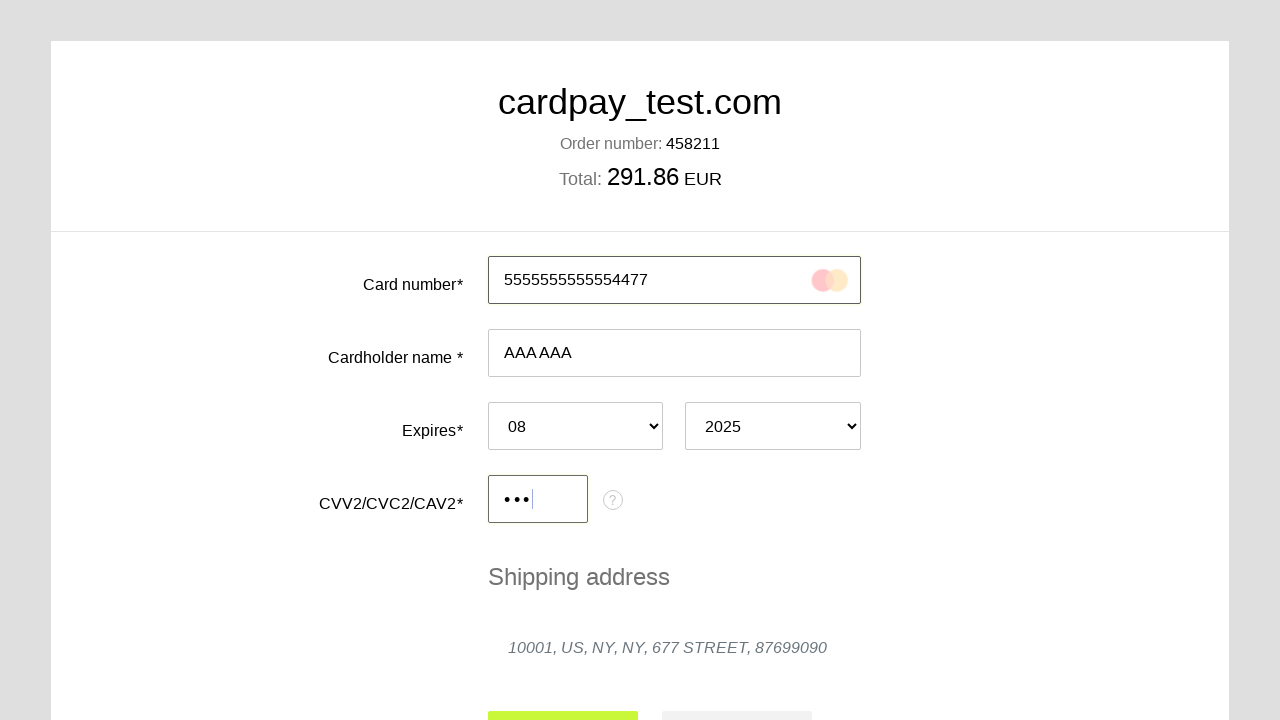

Clicked submit button to process payment with decline-trigger card at (563, 696) on #action-submit
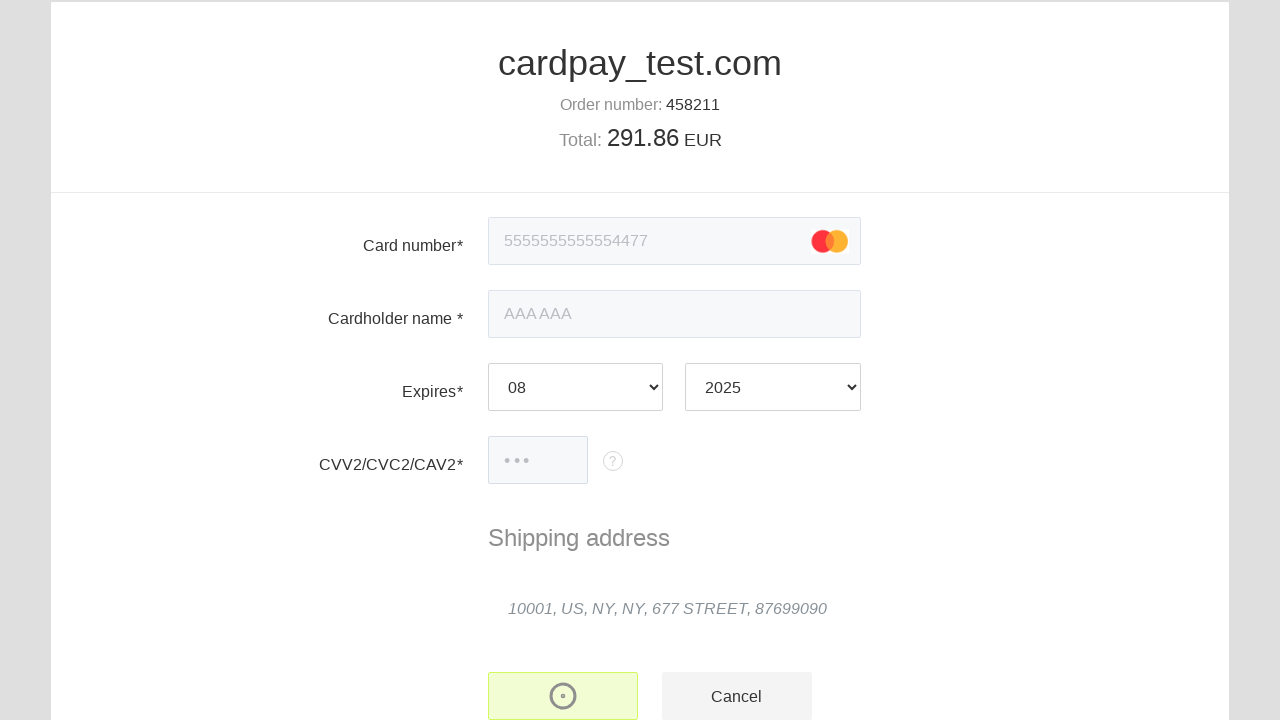

Payment status title appeared, indicating decline response received
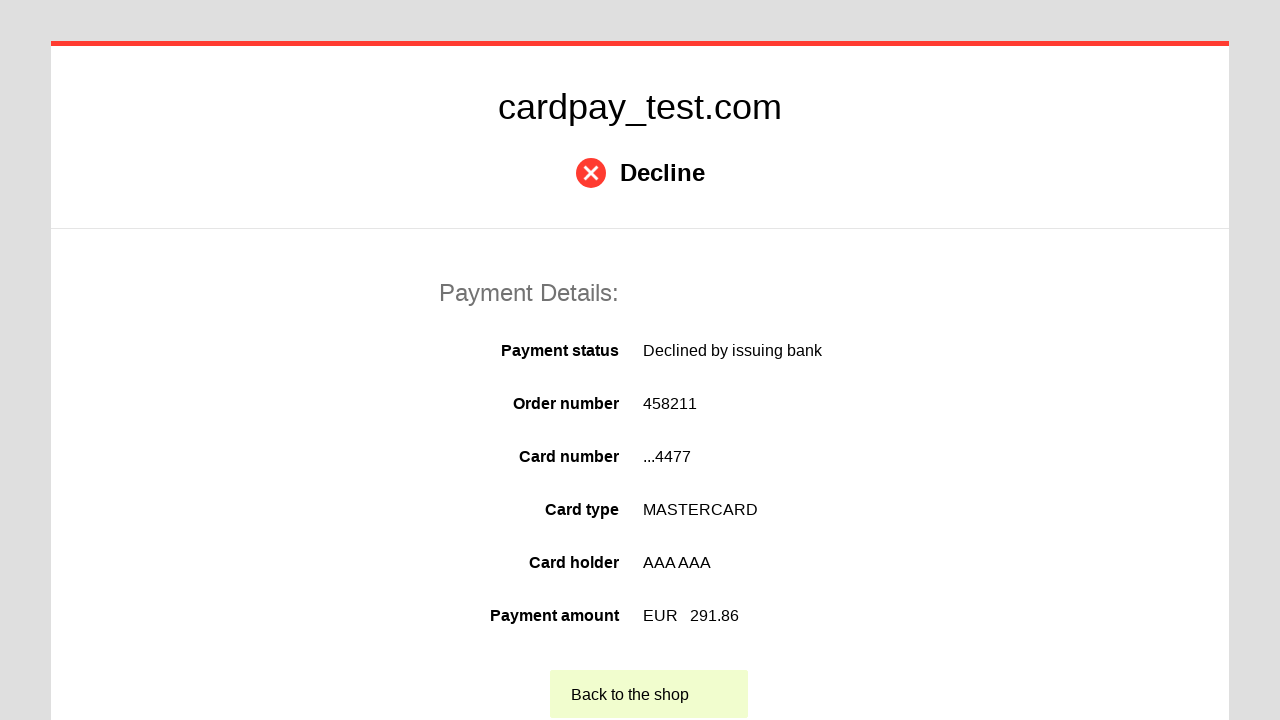

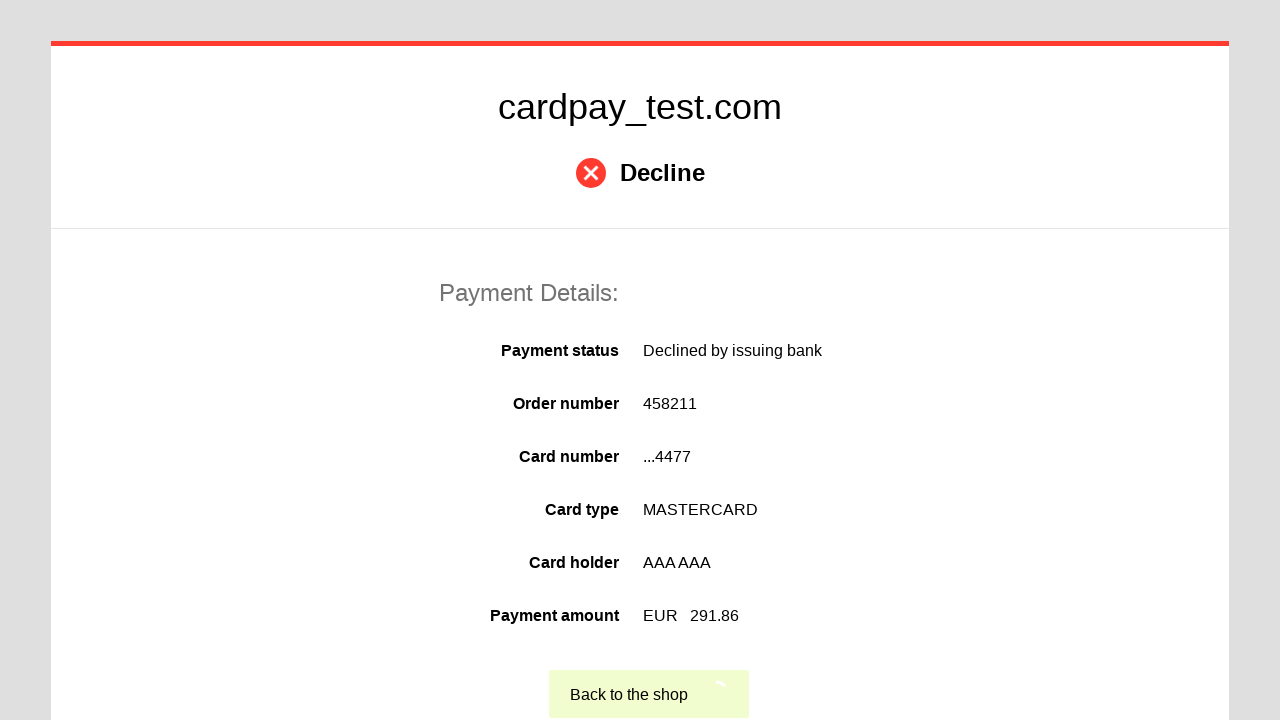